Tests multi-selection functionality in a picklist by holding Ctrl and clicking multiple items

Starting URL: https://www.leafground.com/list.xhtml

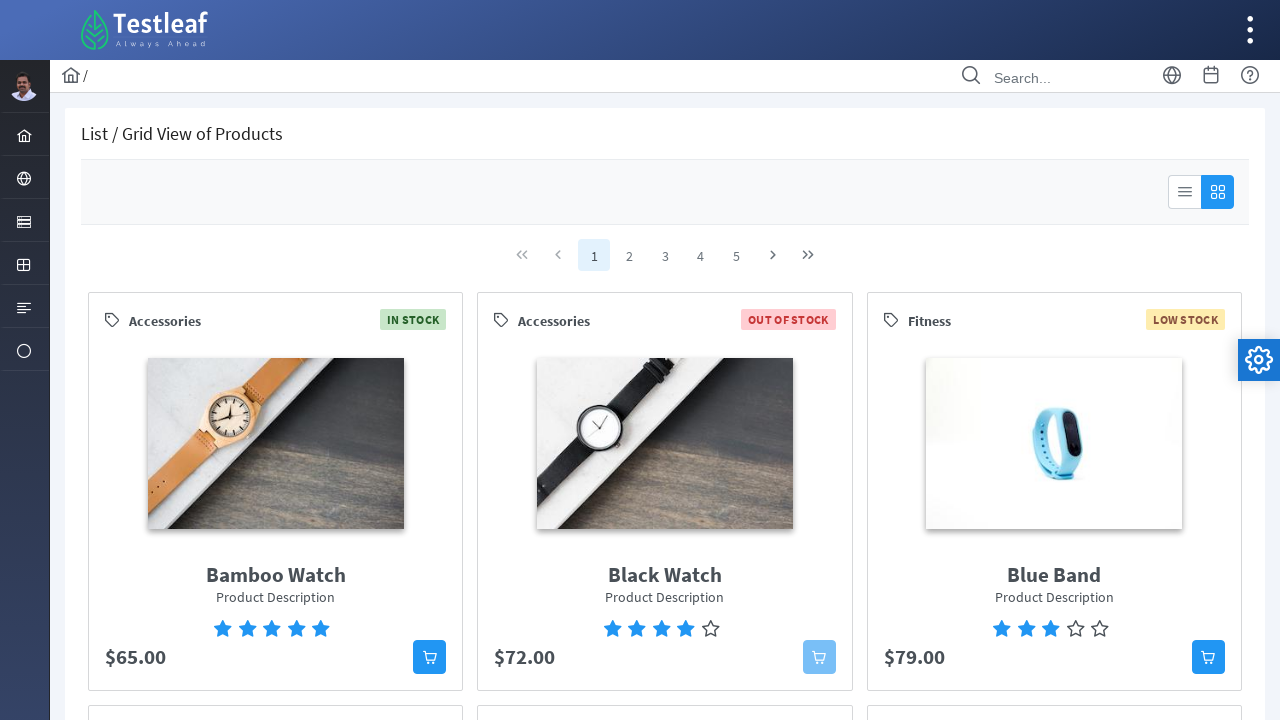

Located all selectable items in the picklist
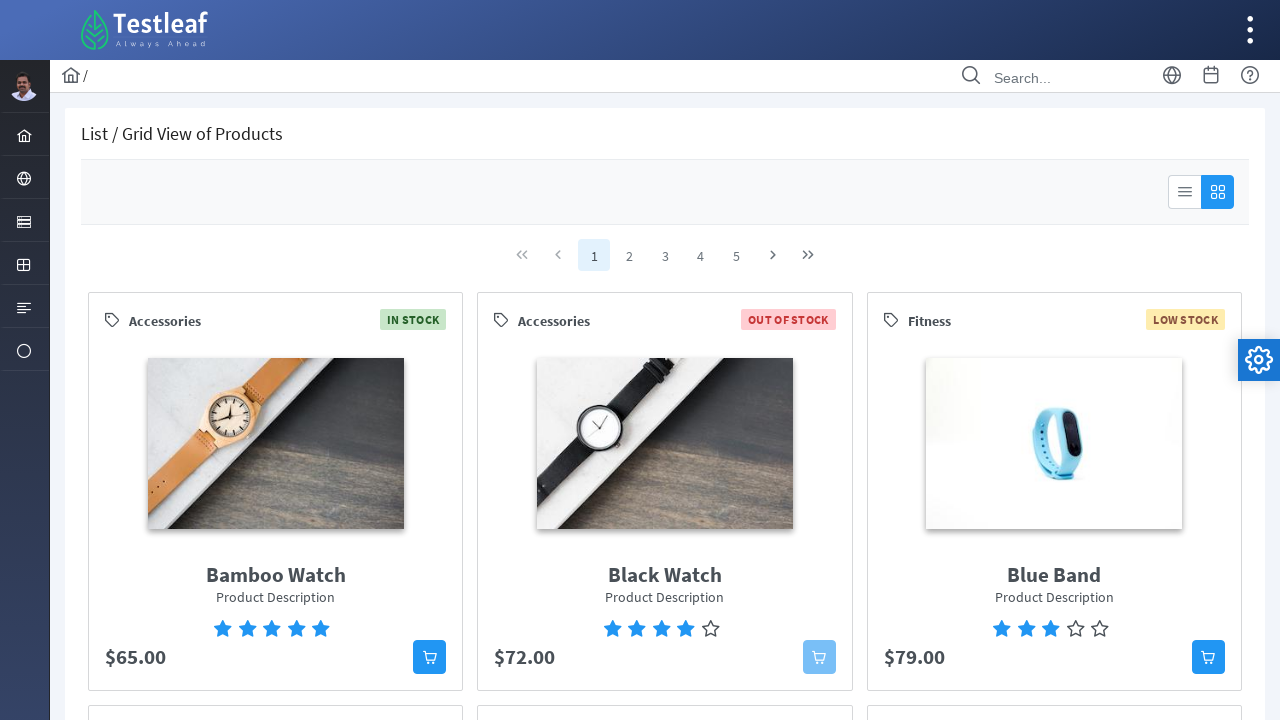

Counted 7 selectable items in picklist
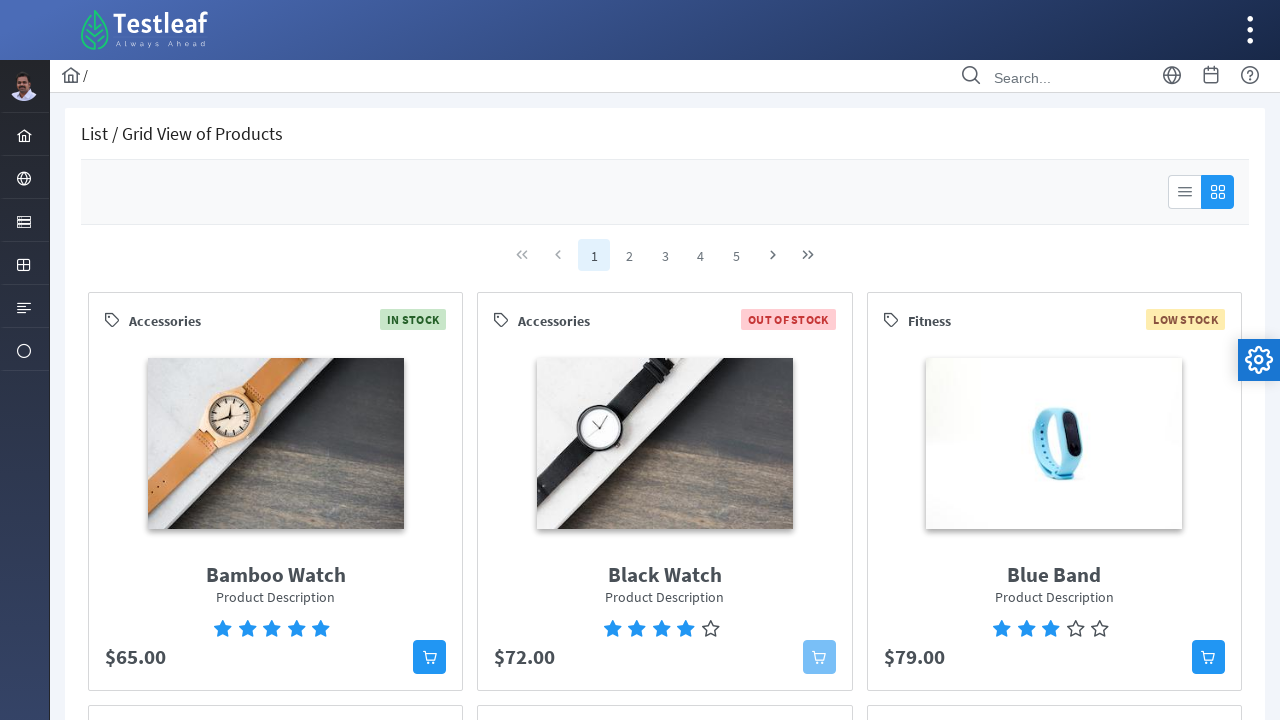

Pressed Control key down to start multi-selection
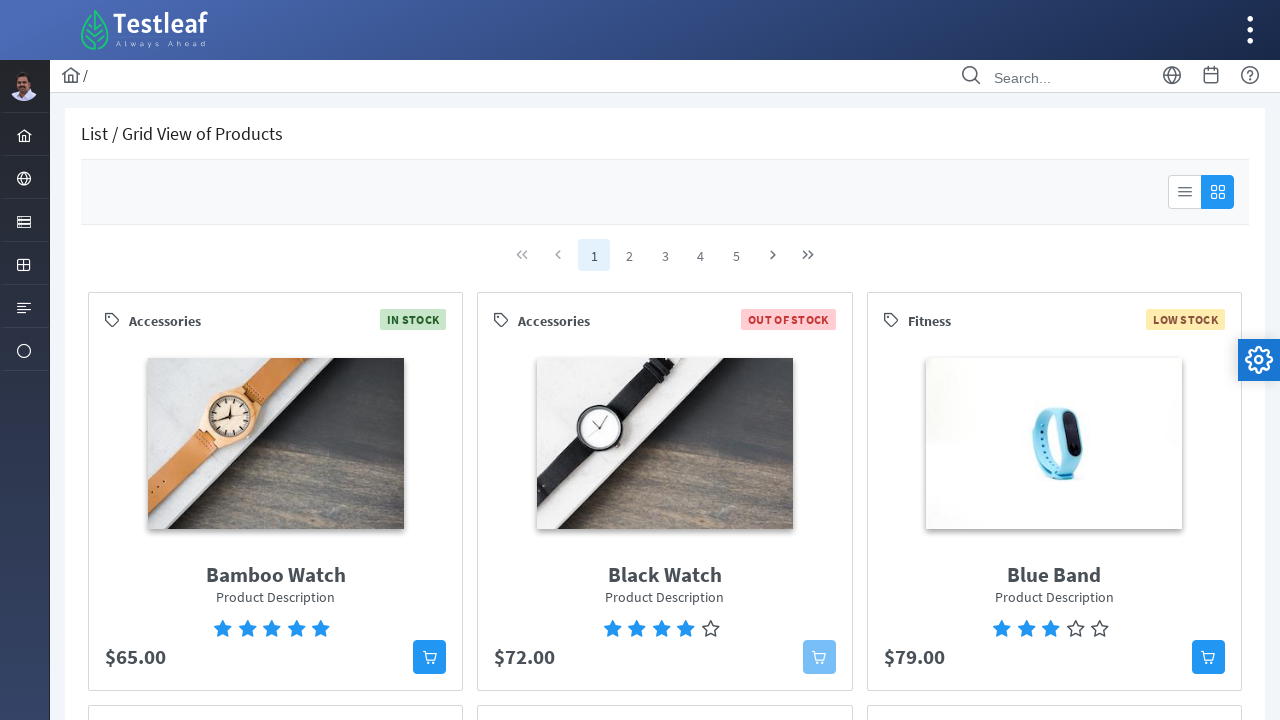

Clicked first item while holding Control at (291, 472) on //*[@id="pickList"]/div[2]/ul/li >> nth=0
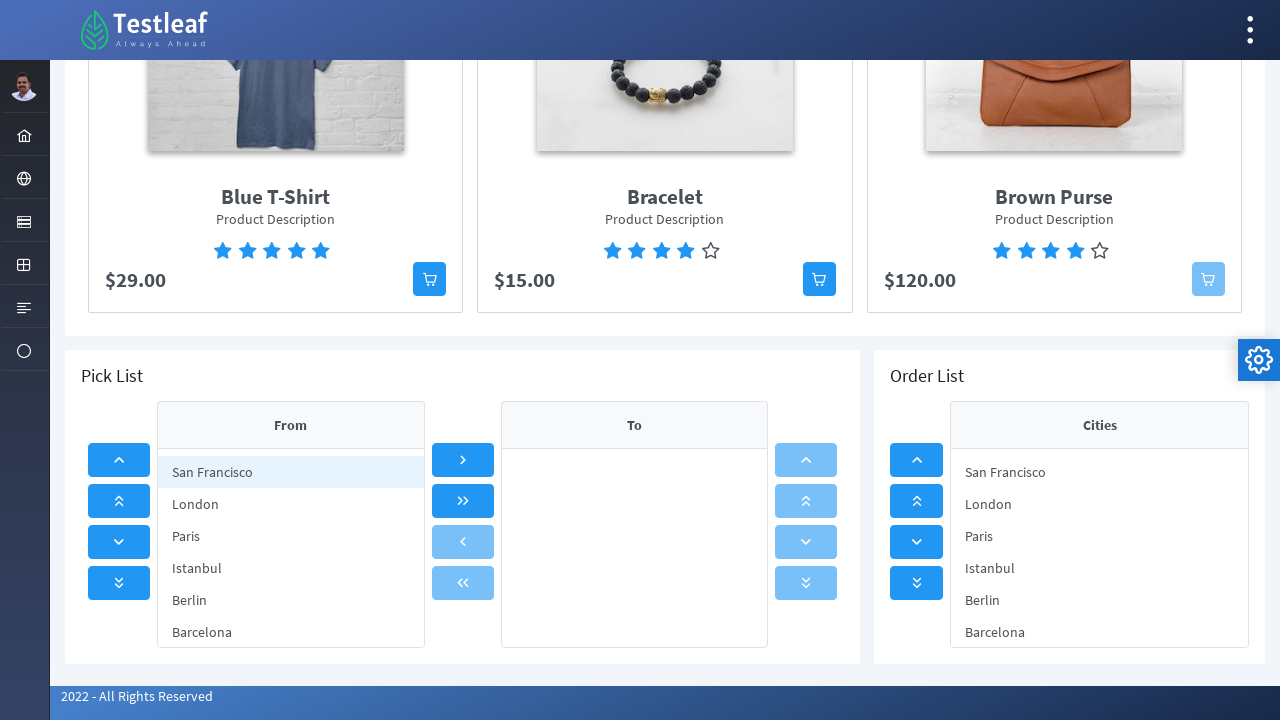

Clicked second item while holding Control at (291, 504) on //*[@id="pickList"]/div[2]/ul/li >> nth=1
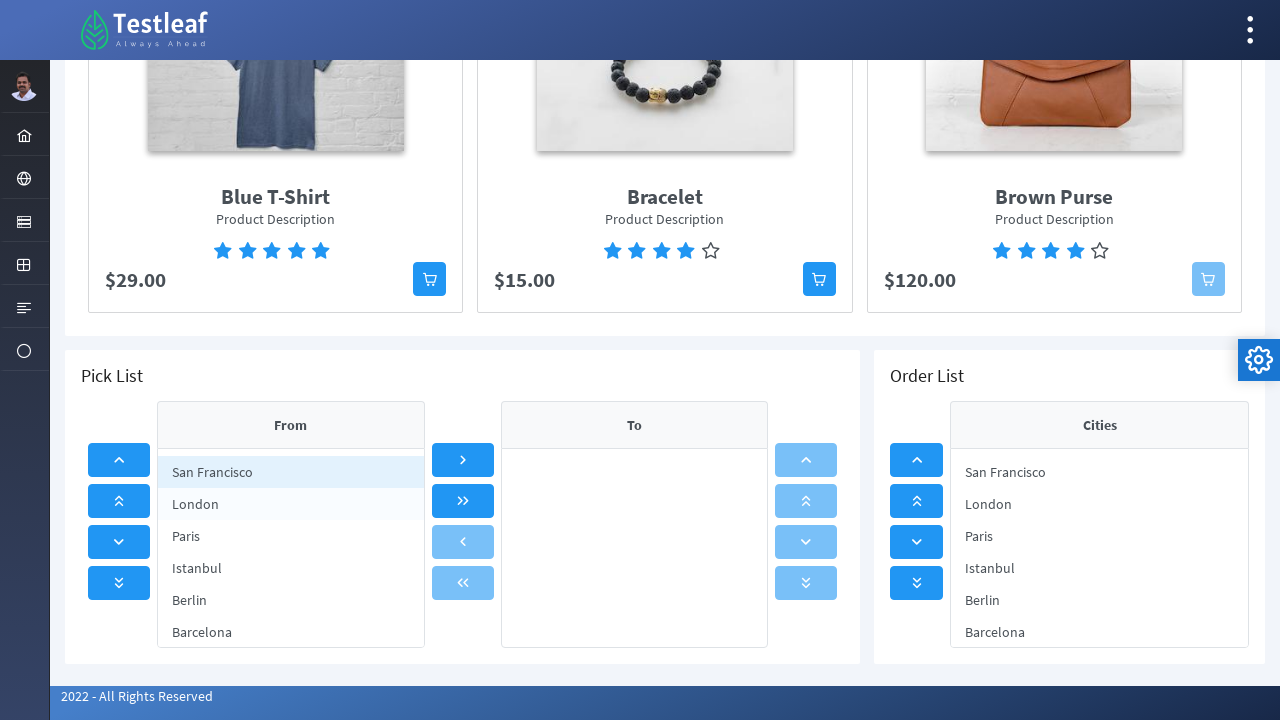

Clicked third item while holding Control at (291, 536) on //*[@id="pickList"]/div[2]/ul/li >> nth=2
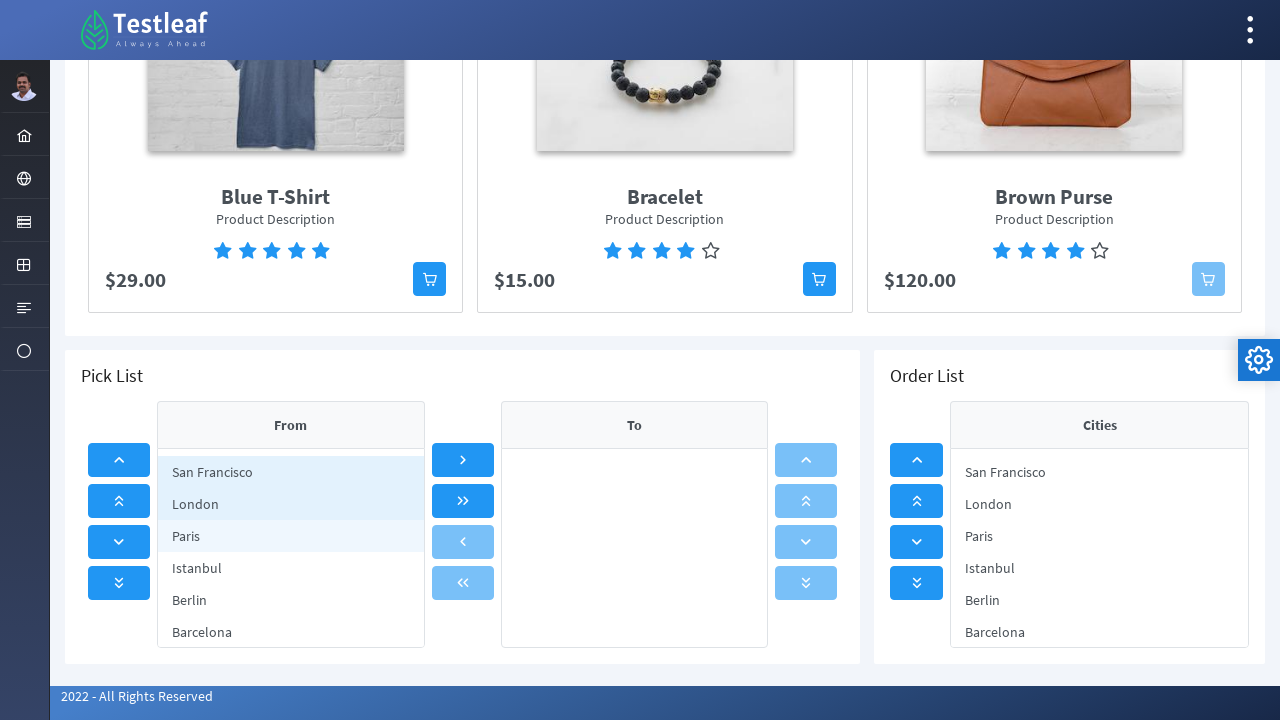

Released Control key, completed multi-selection of 3 items
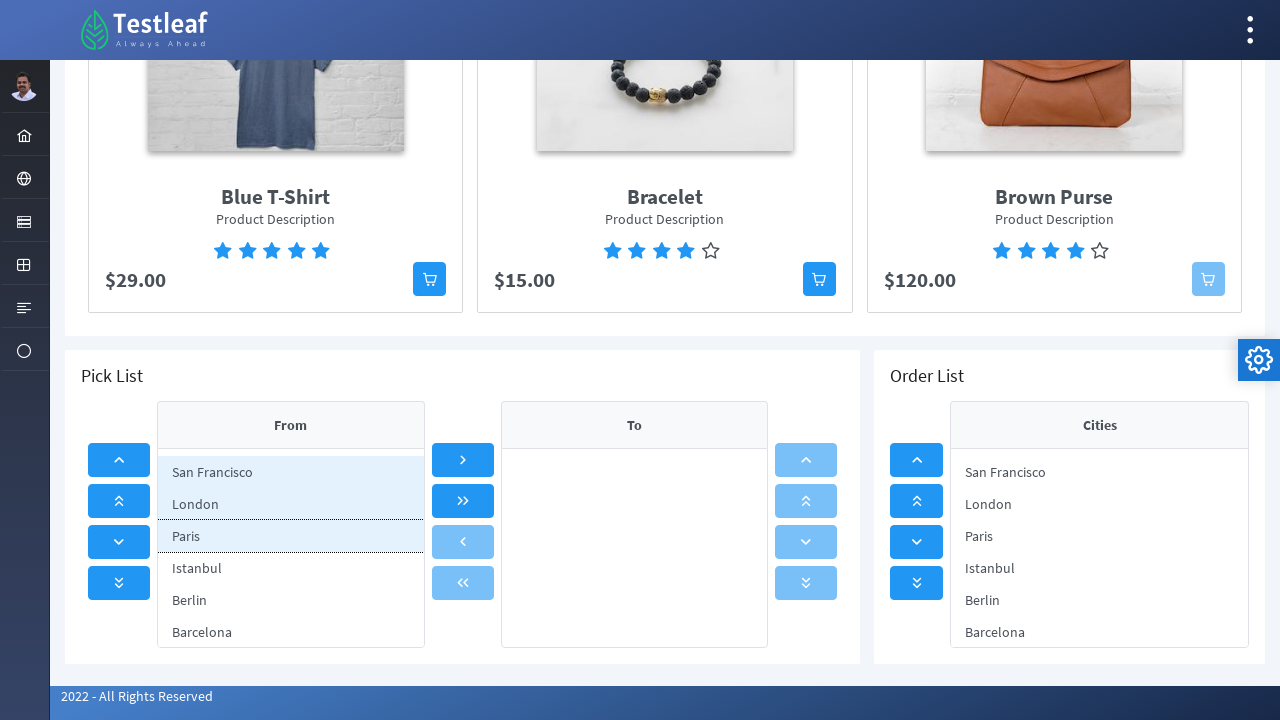

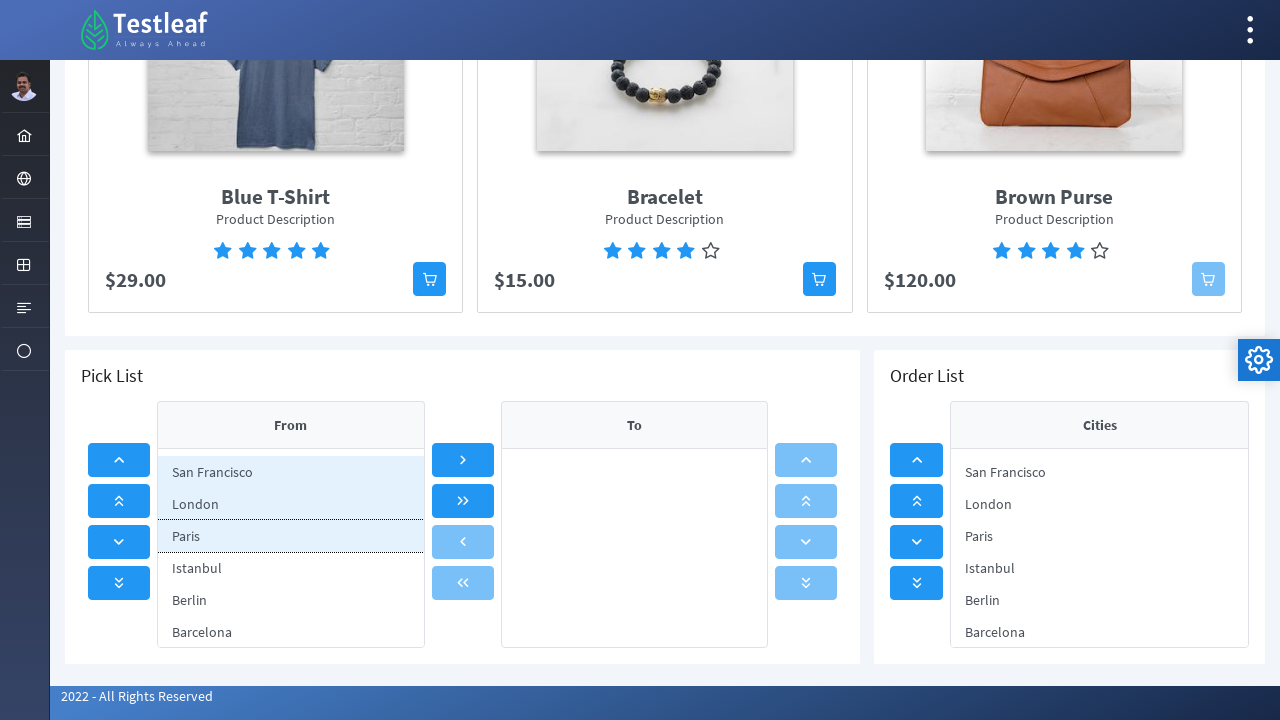